Tests error handling by attempting to find a non-existent element on the page

Starting URL: https://www.nike.com/in/

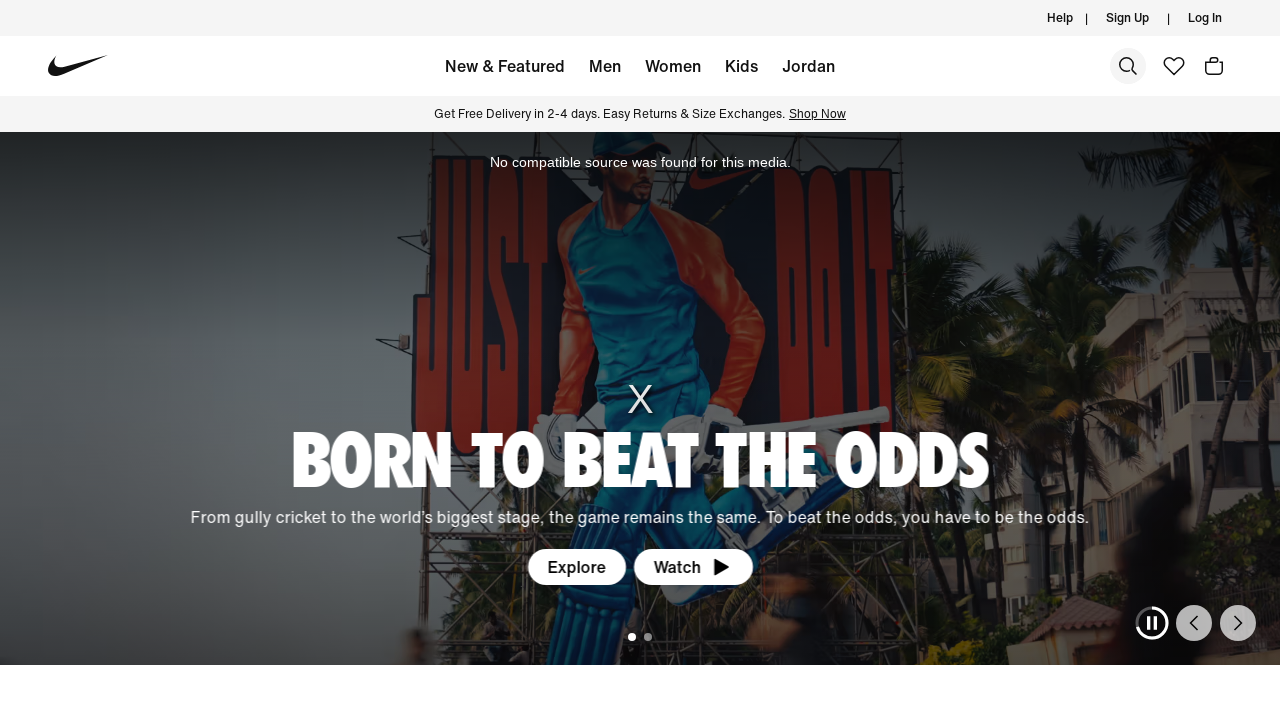

Error handling triggered - non-existent element not found (expected behavior)
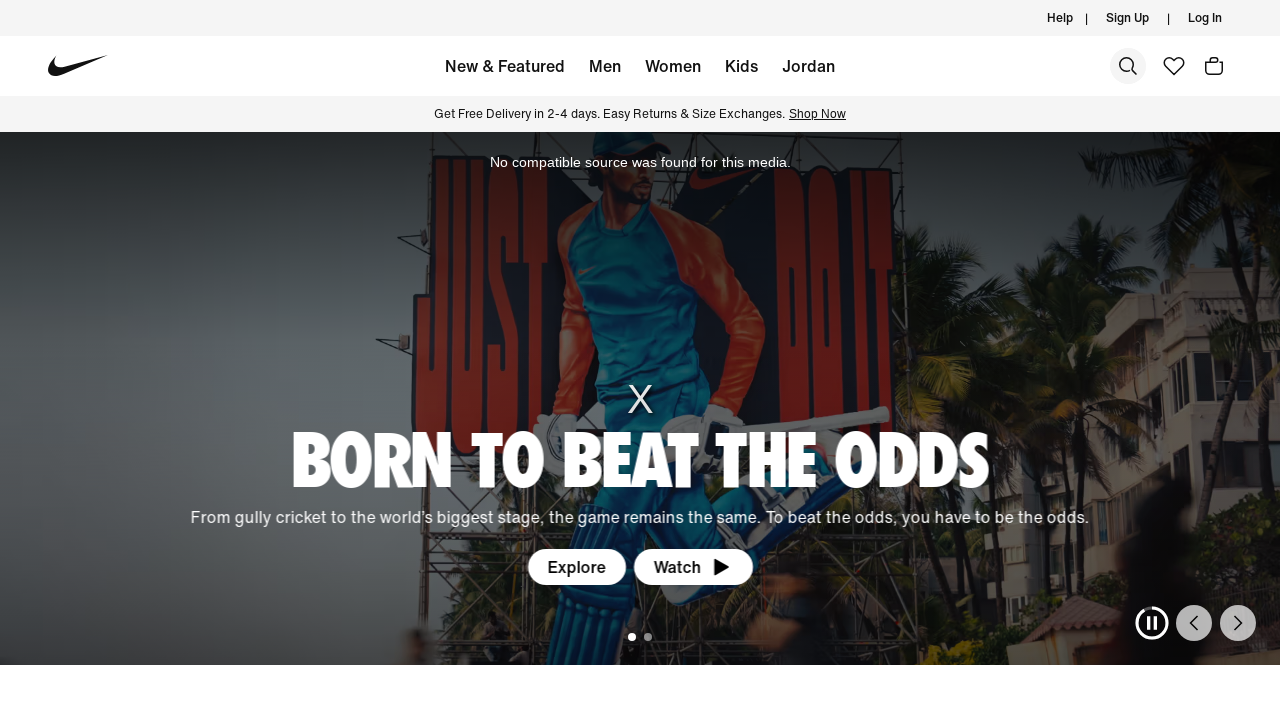

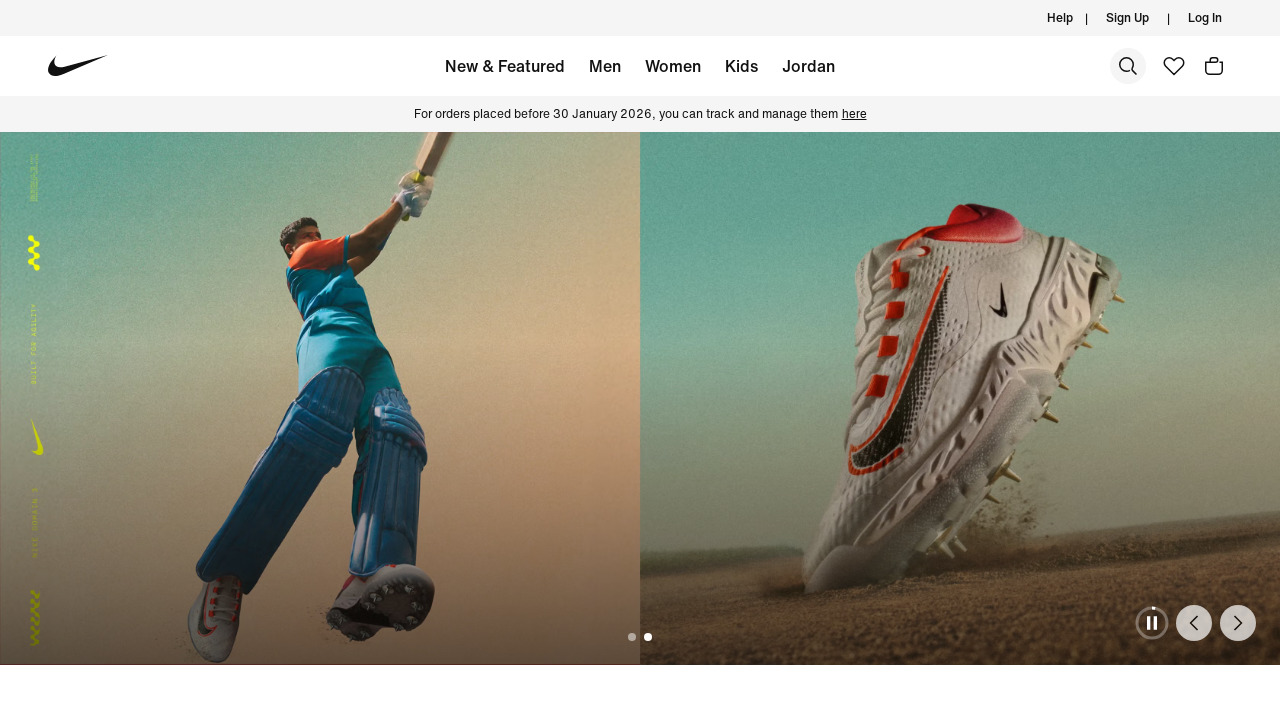